Tests form field validation by navigating to a feedback page and filling in name, phone, and message fields

Starting URL: http://allolosos.com.ua/ru/menu/pizza

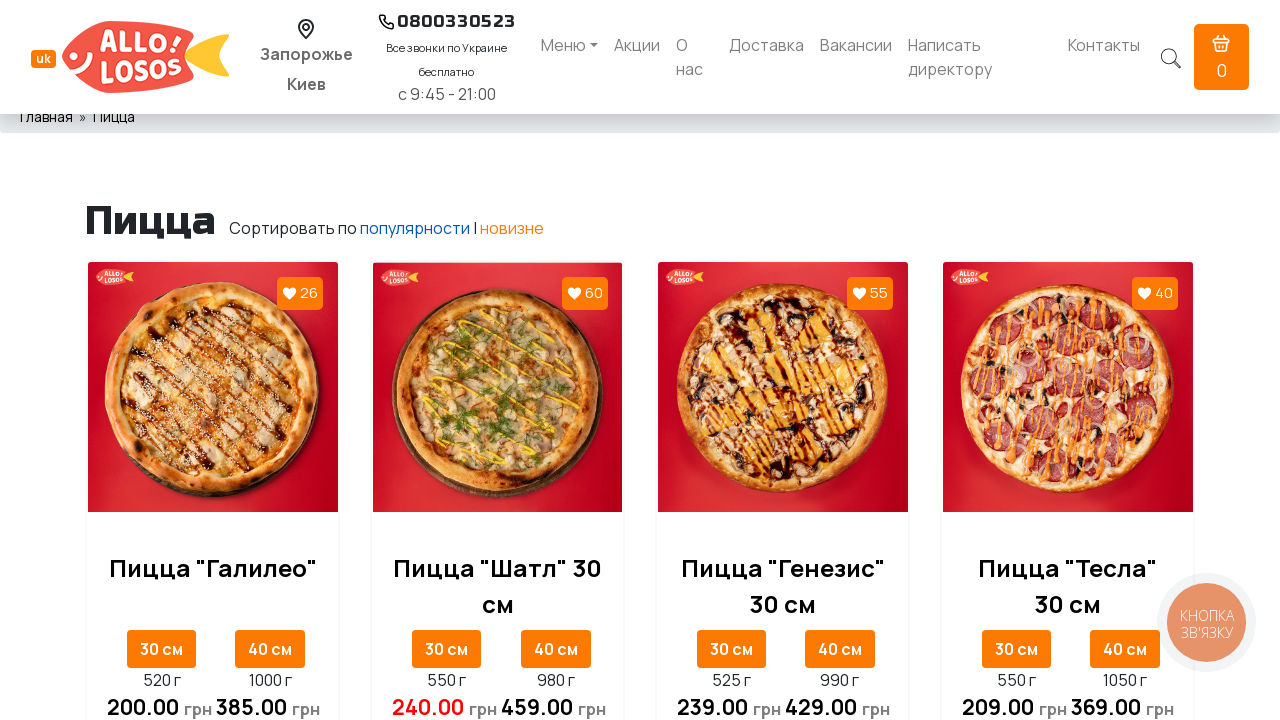

Clicked on director feedback link at (980, 57) on xpath=//a[@href='/ru/director']
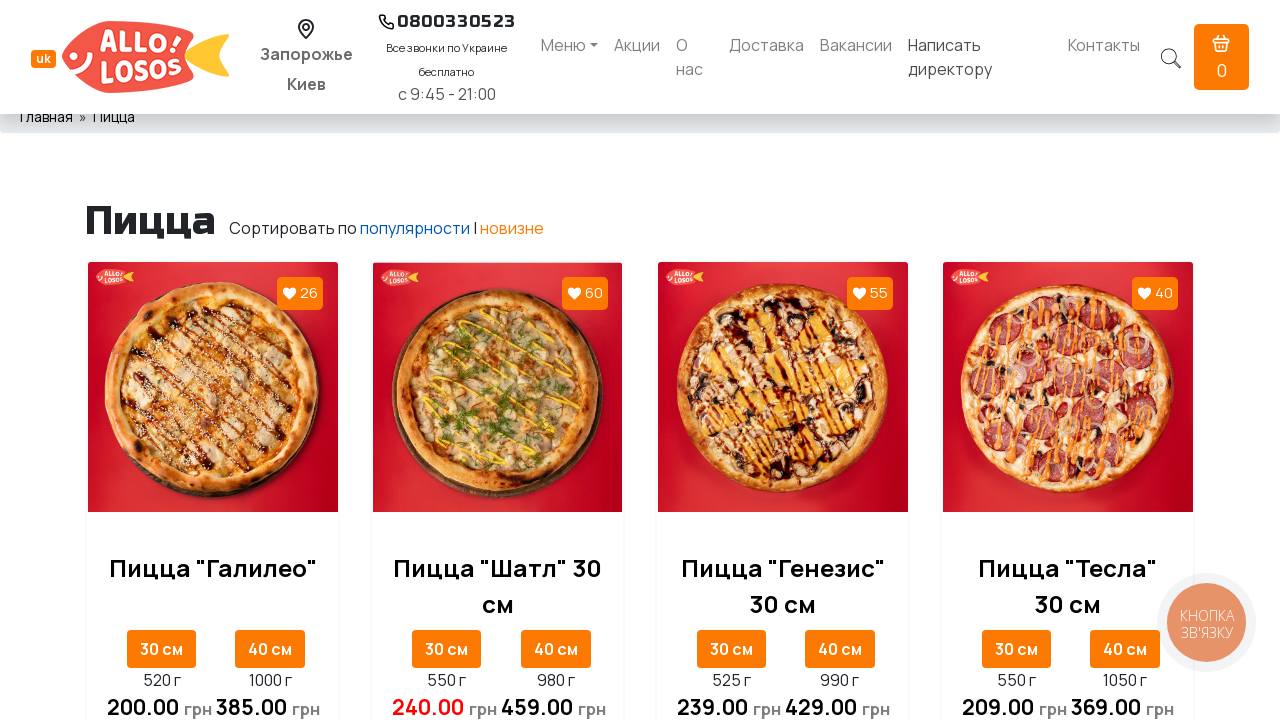

Feedback form loaded successfully
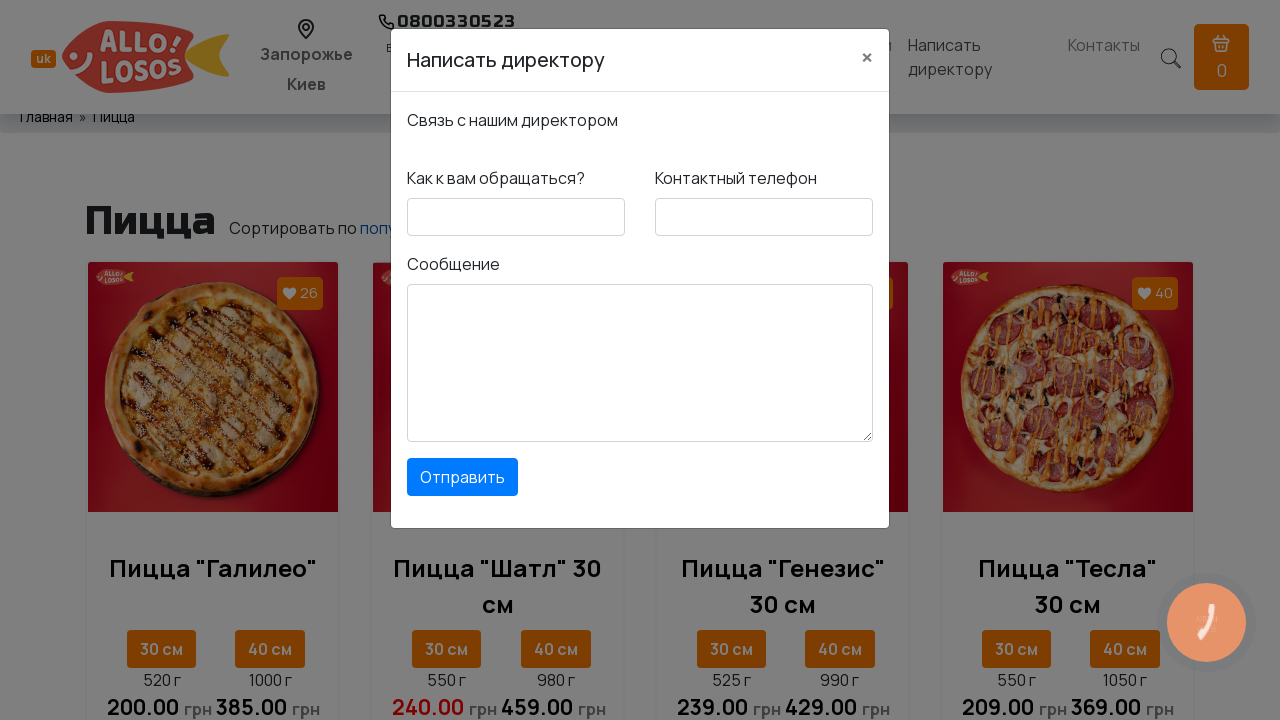

Filled name field with 'Miroslav' on #feedbackdirector-name
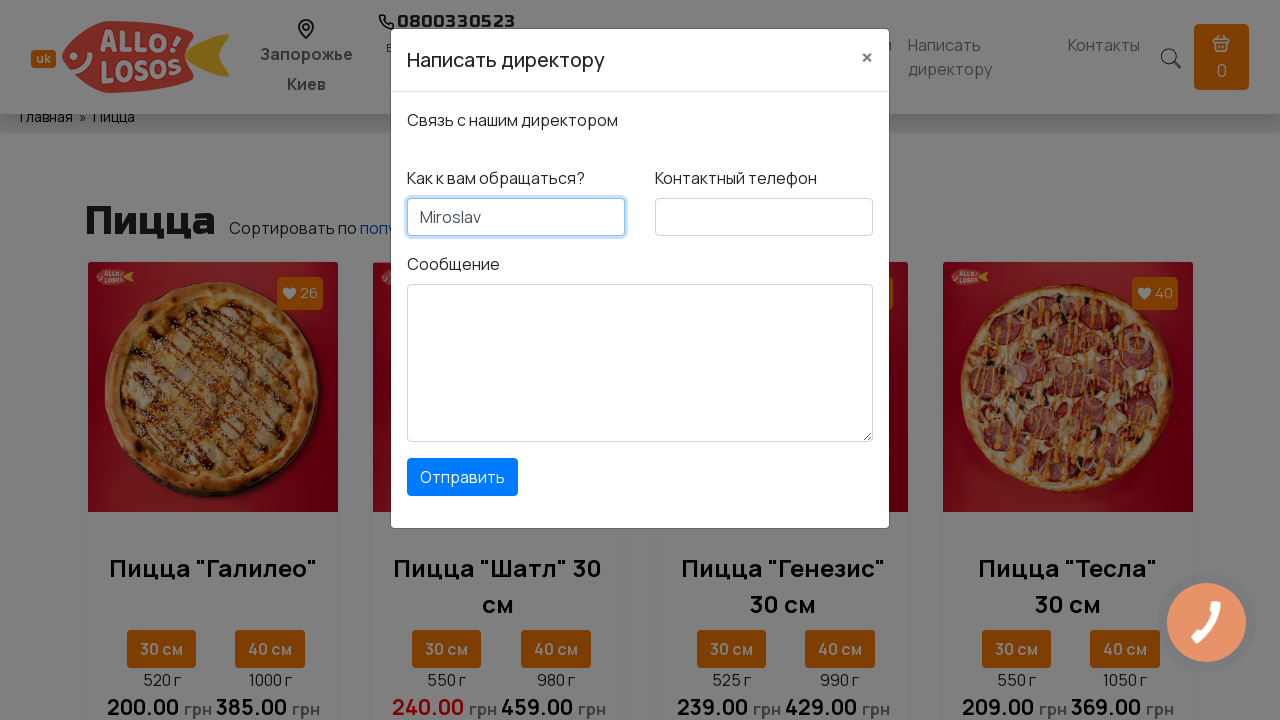

Filled phone field with '0502380088' on #feedbackdirector-phone
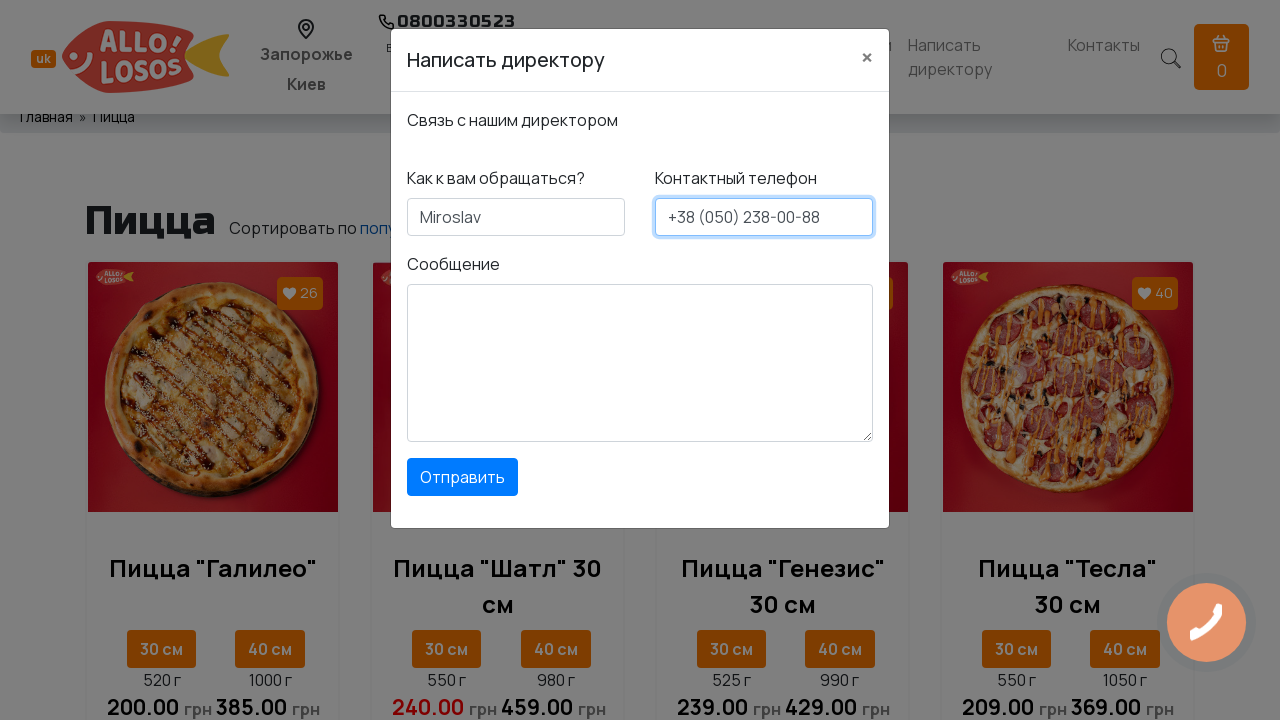

Filled message field with 'Thank you very much' on #feedbackdirector-message
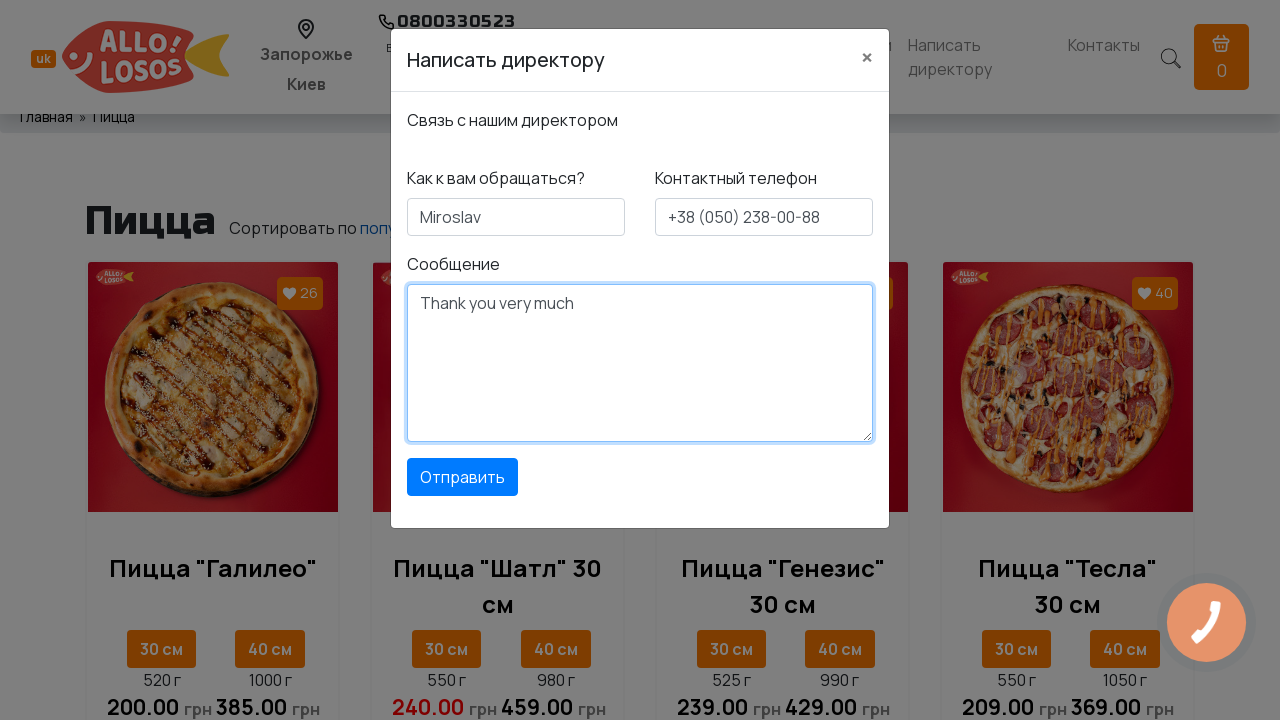

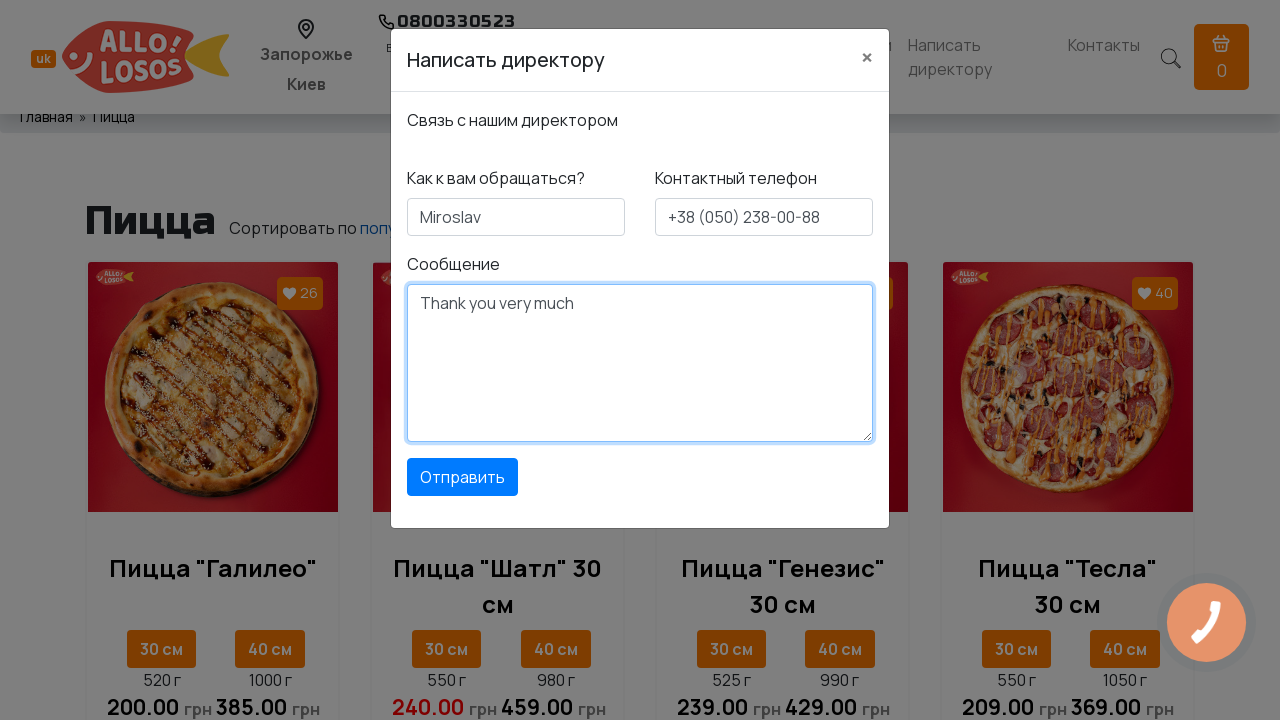